Tests sorting the Due column in ascending order on the second table using semantic class attributes for more readable locators.

Starting URL: http://the-internet.herokuapp.com/tables

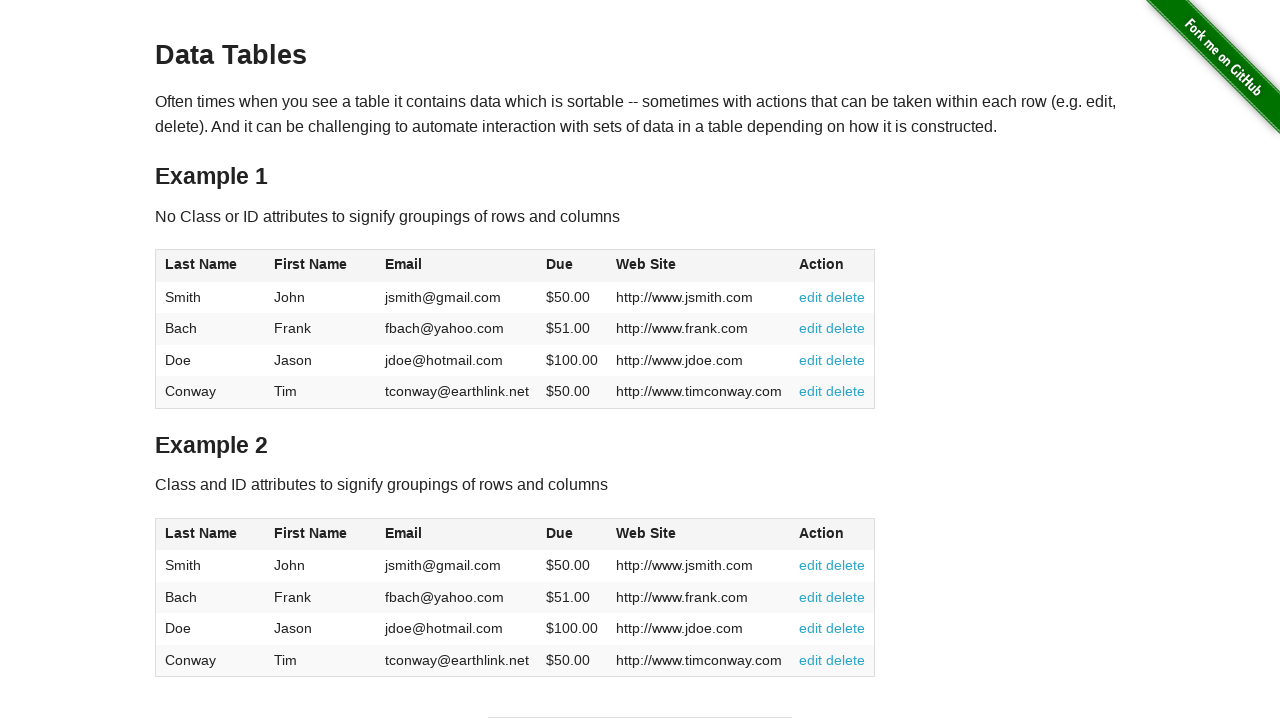

Waited for Due column header in second table to be present
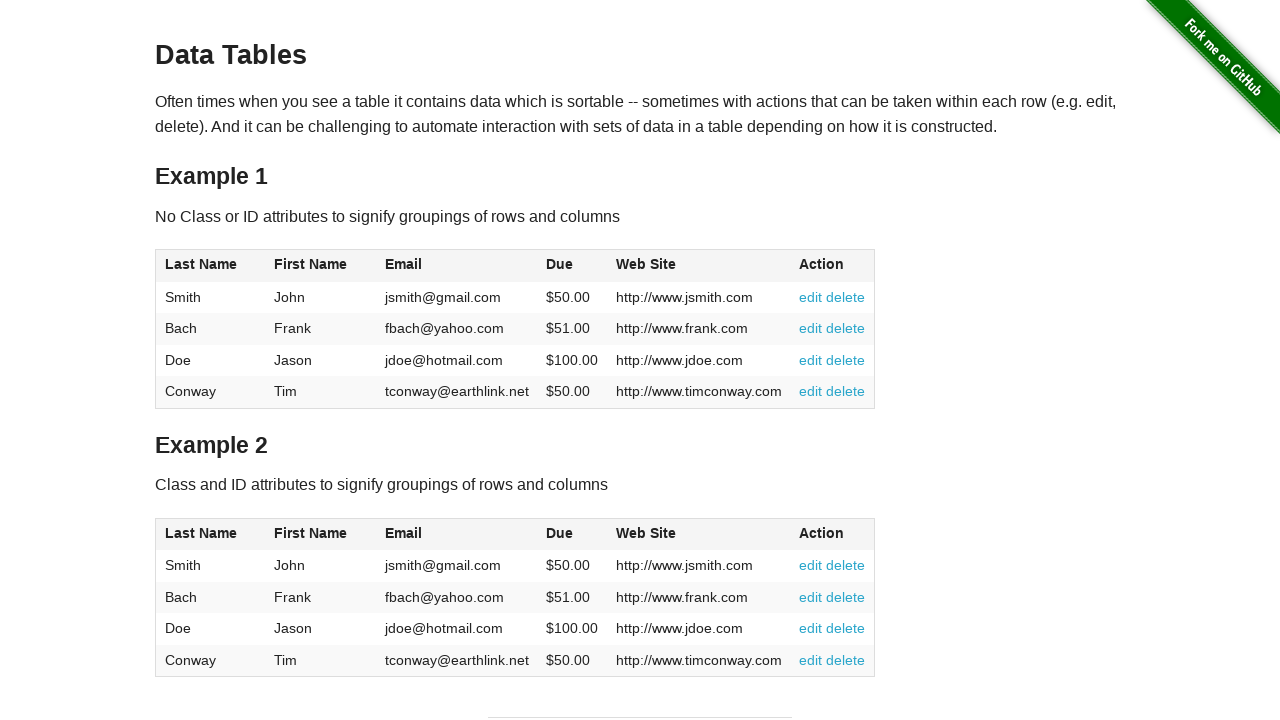

Clicked Due column header to sort in ascending order at (560, 533) on #table2 thead .dues
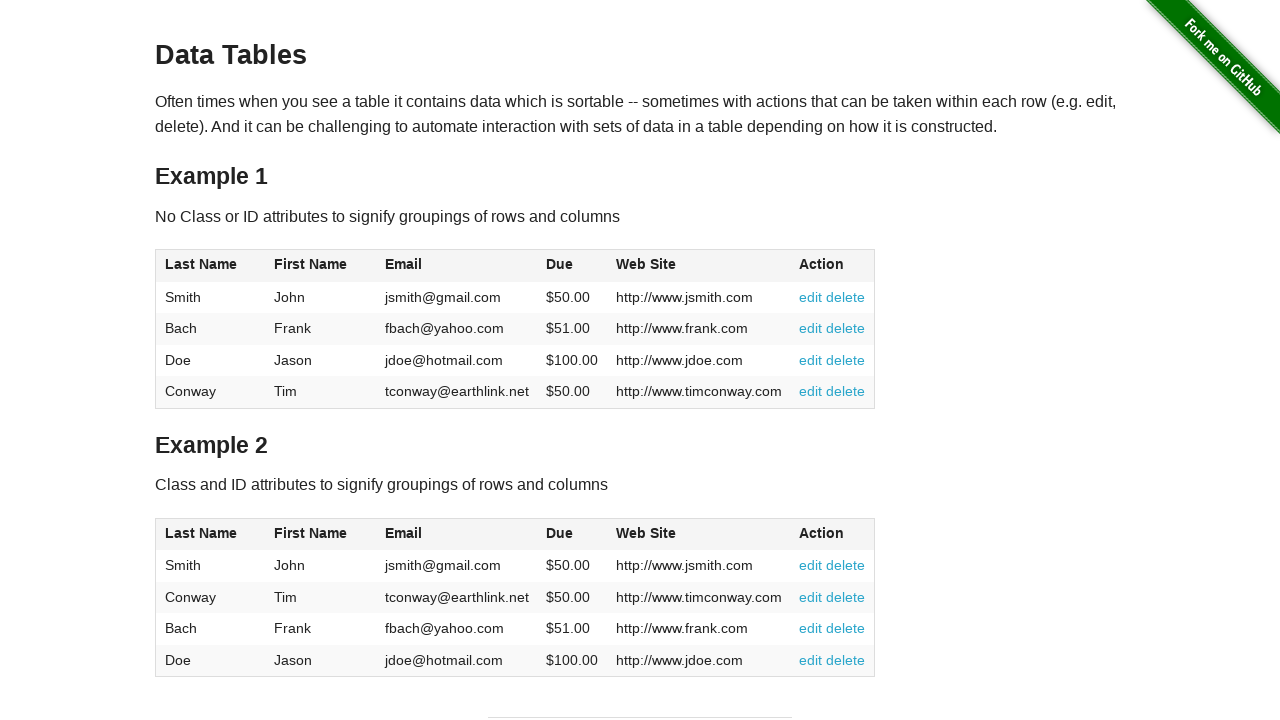

Second table updated after sorting Due column in ascending order
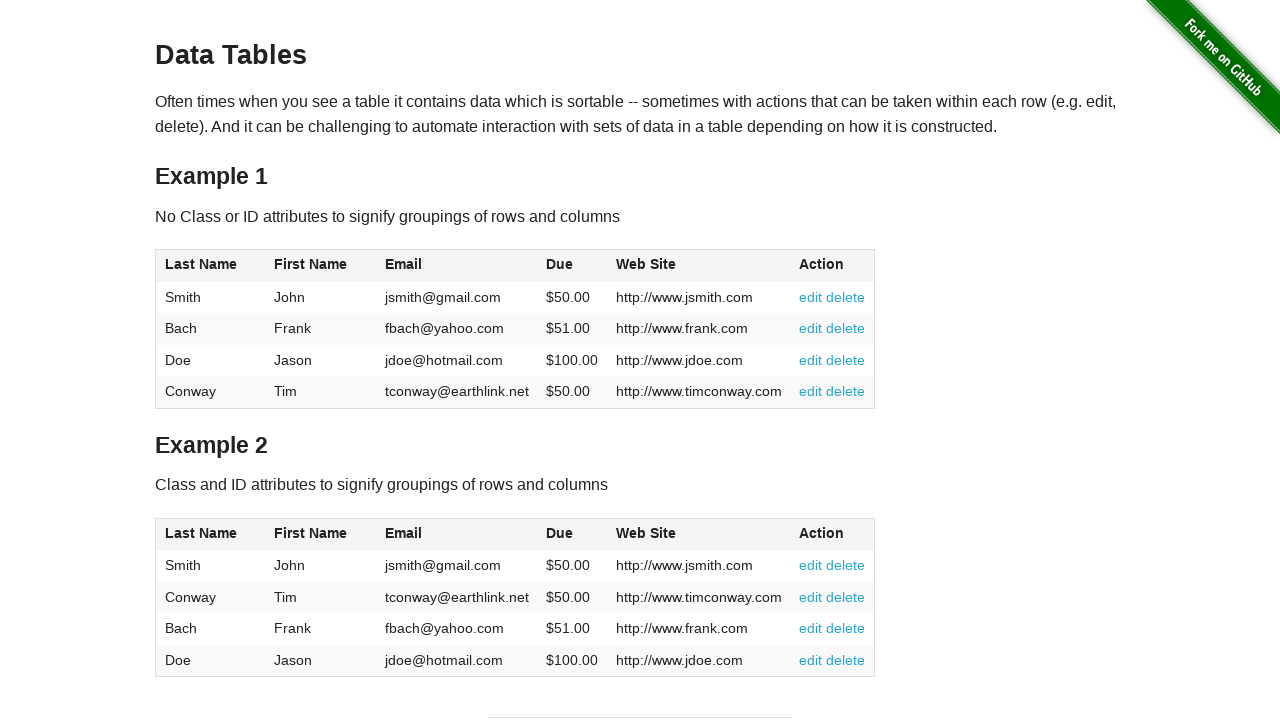

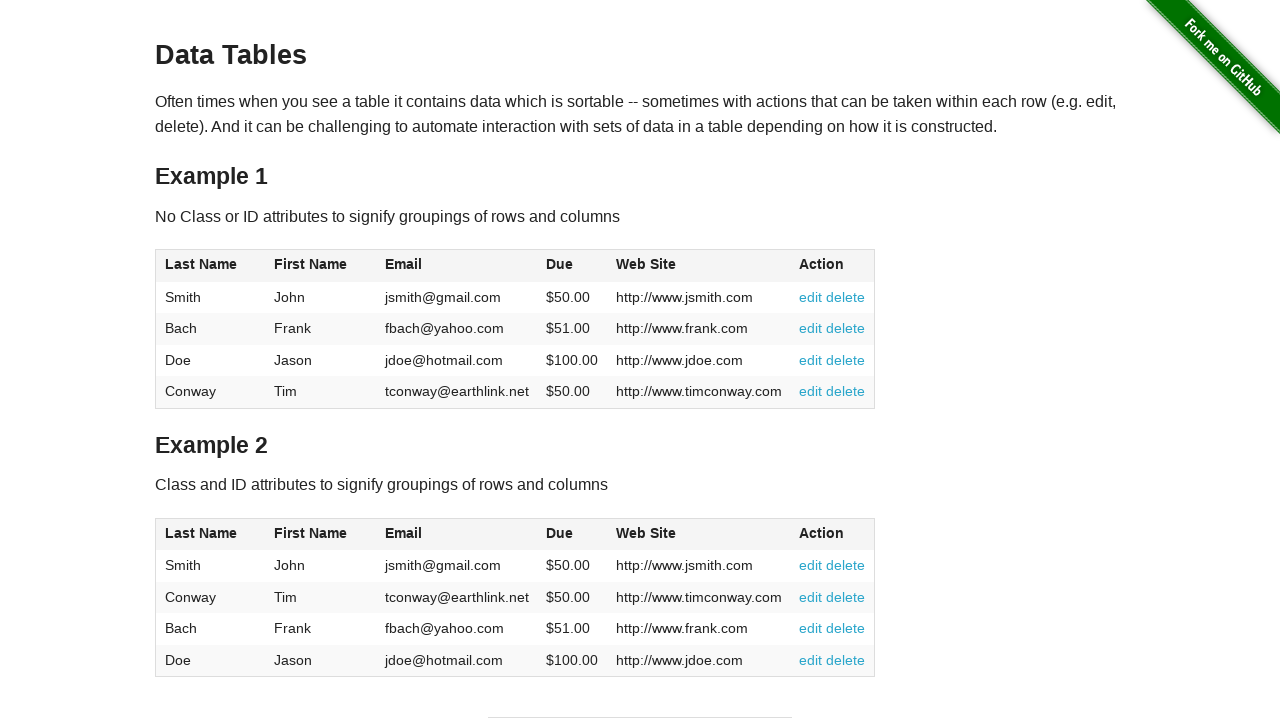